Navigates to the Euronext company news page and verifies that the news table loads successfully by waiting for the table element to appear.

Starting URL: https://live.euronext.com/en/products/equities/company-news

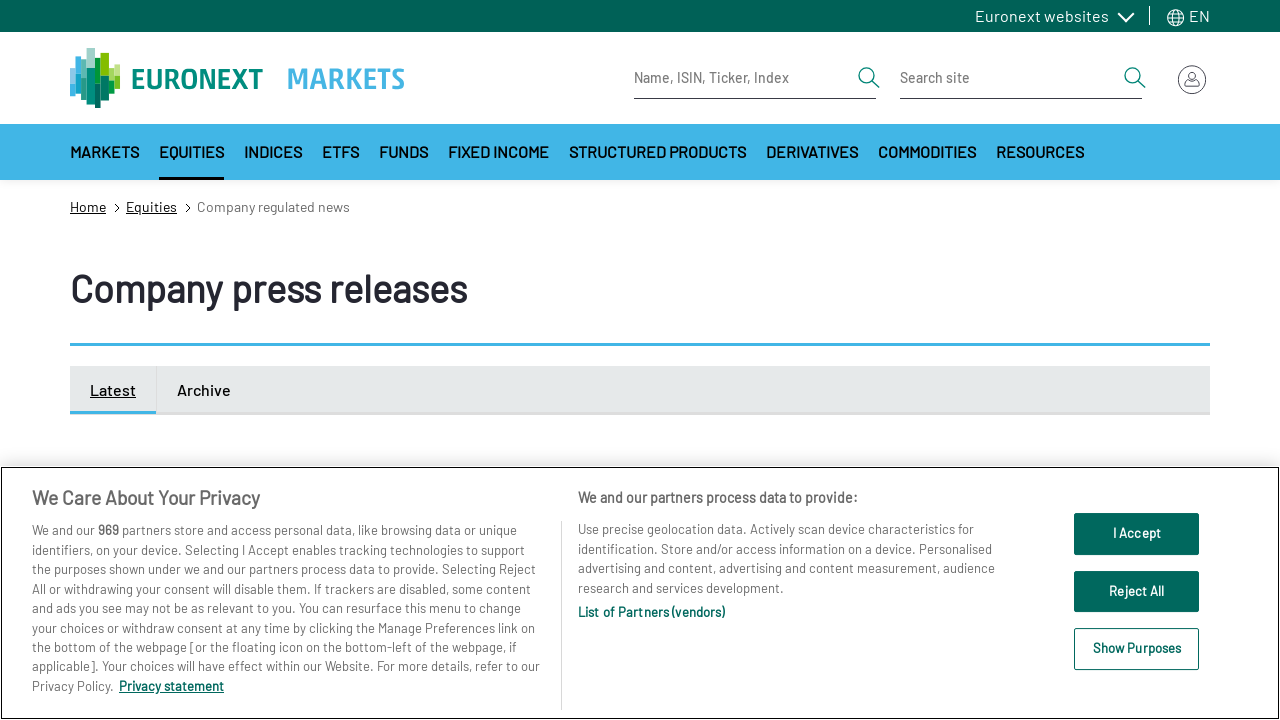

Navigated to Euronext company news page
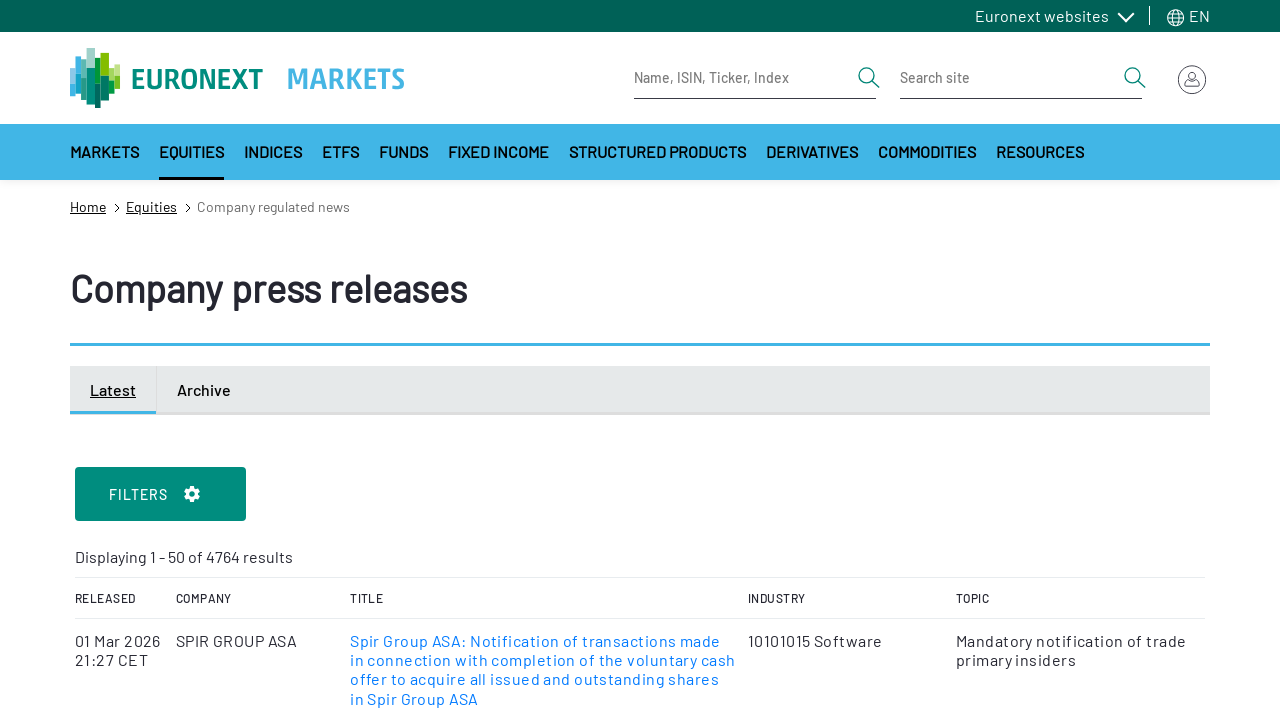

News table element appeared on page
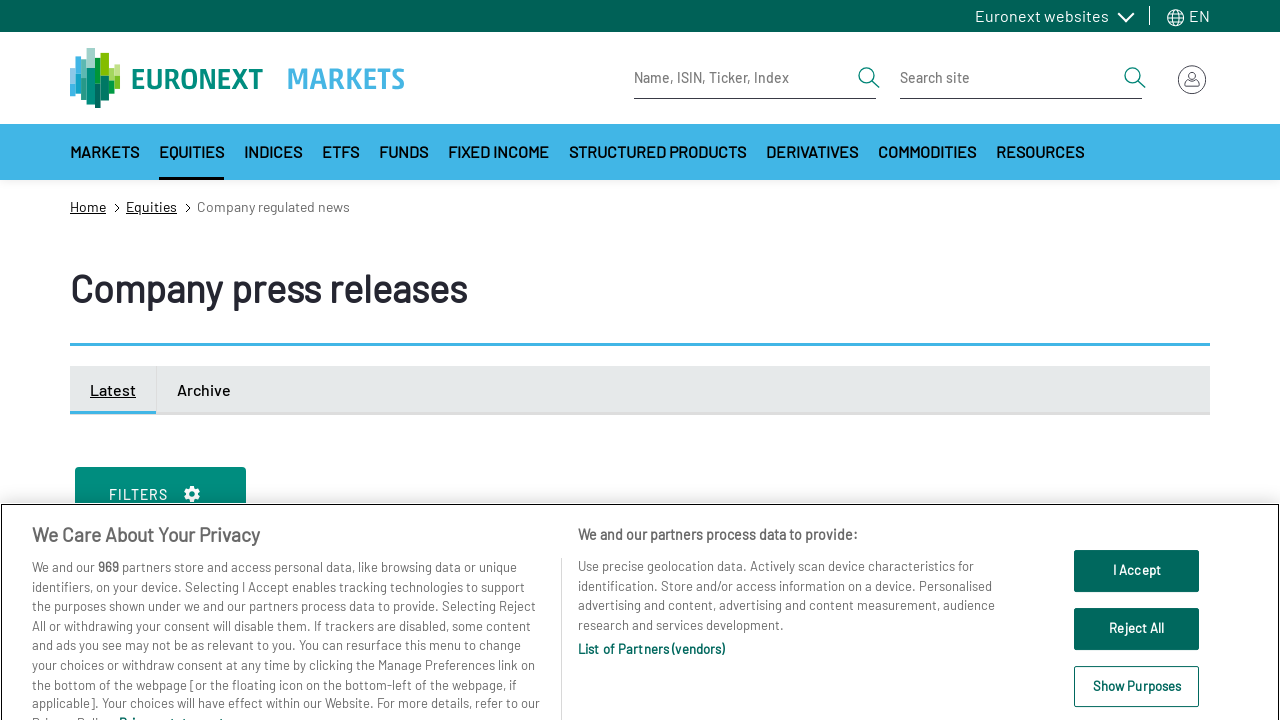

News table rows loaded successfully
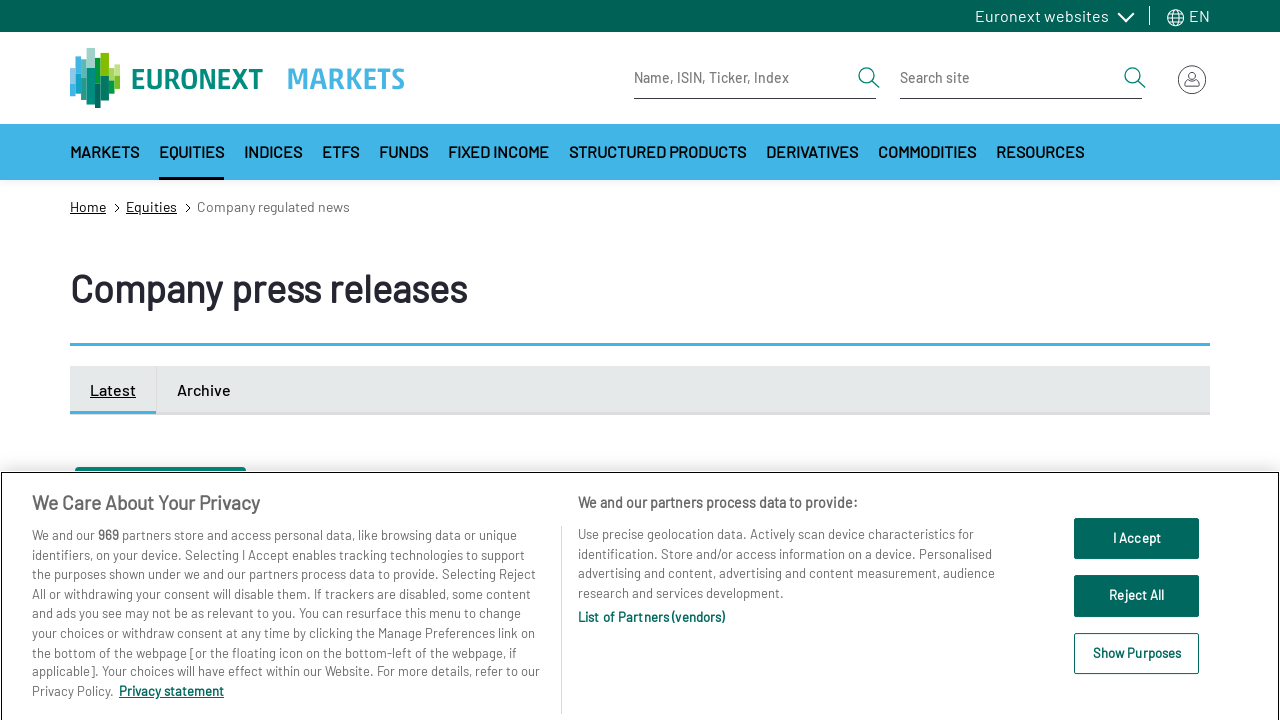

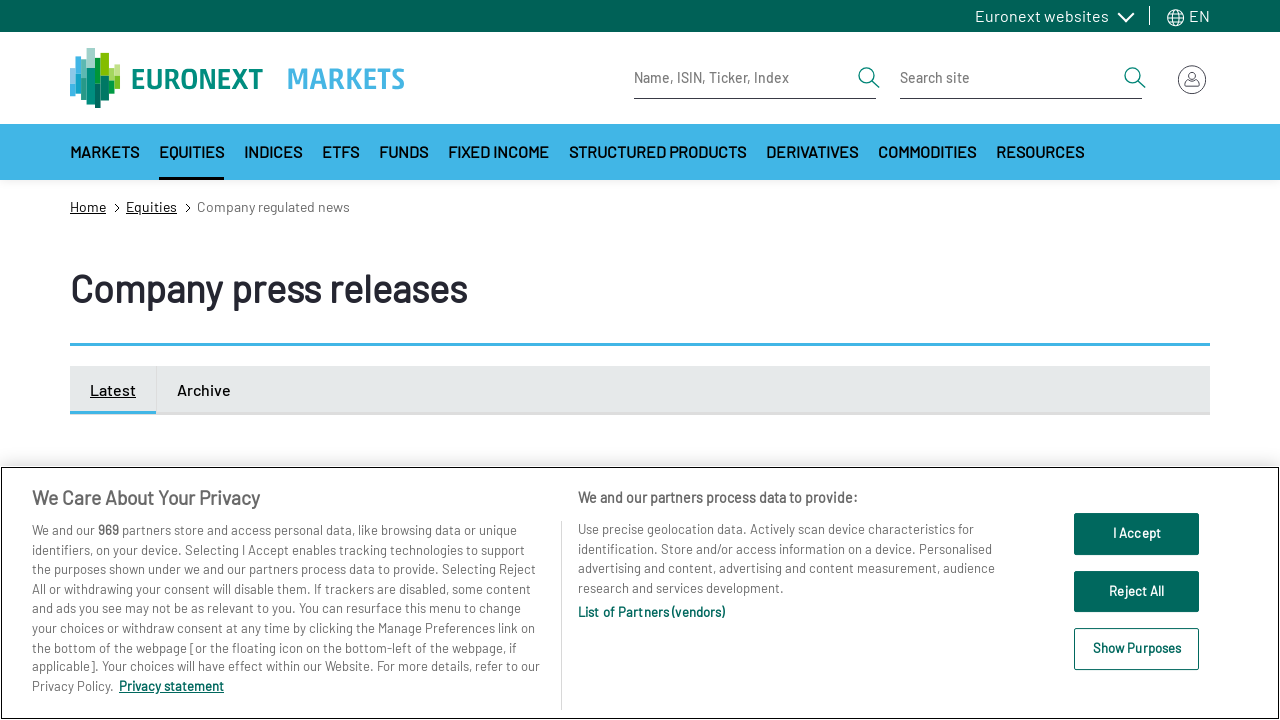